Tests filling out a practice form on DemoQA by entering first name, last name, email, selecting gender, and entering mobile number

Starting URL: https://demoqa.com/automation-practice-form

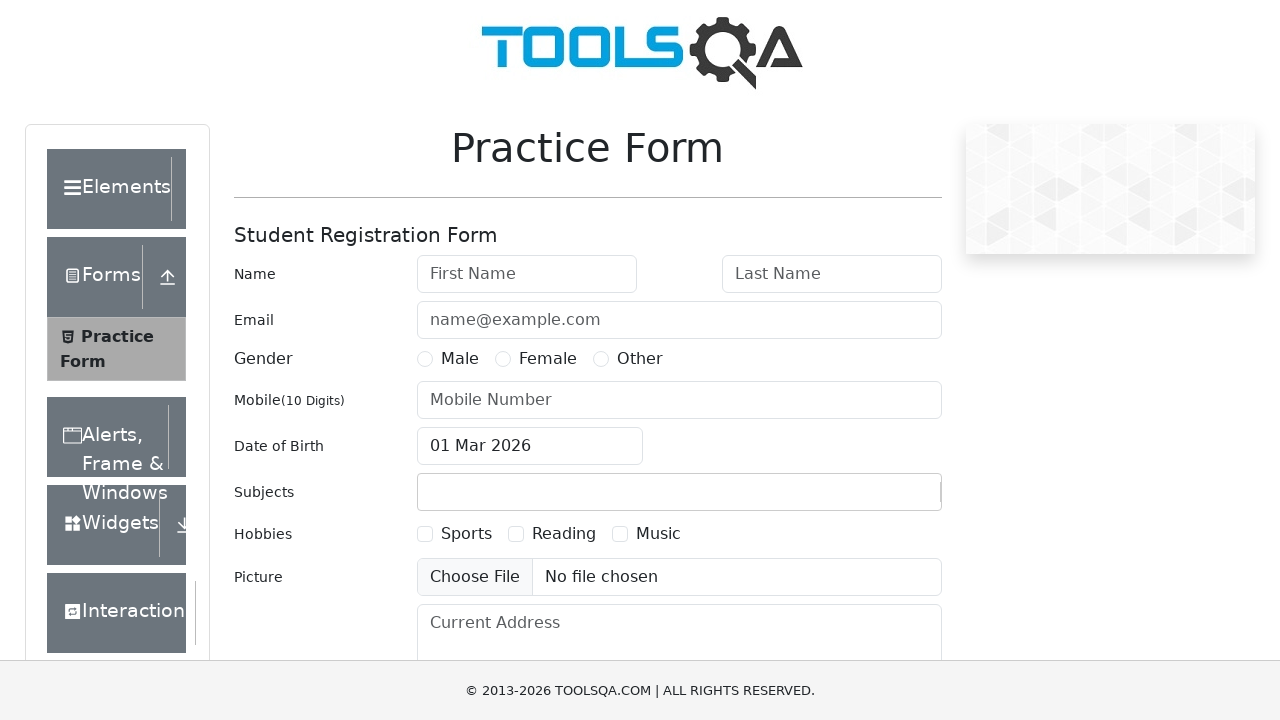

Clicked on Elements section at (109, 189) on xpath=//div[text()='Elements']
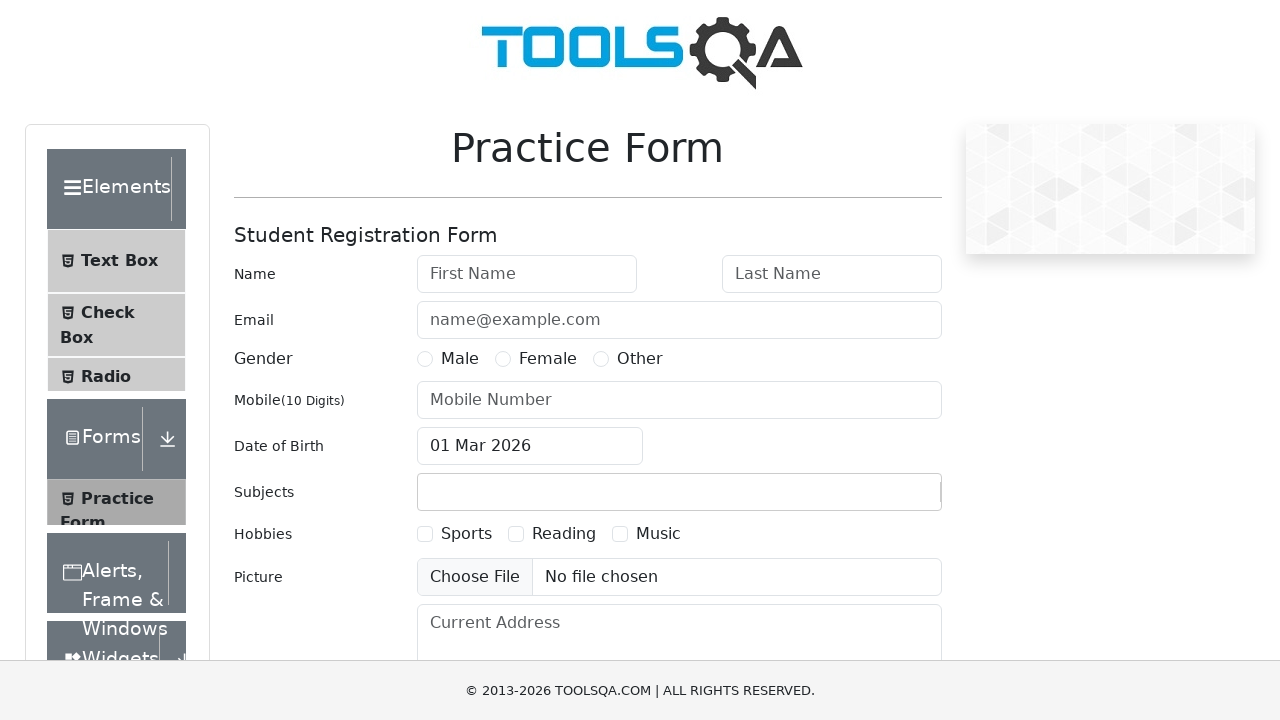

Waited 2000ms for form to load
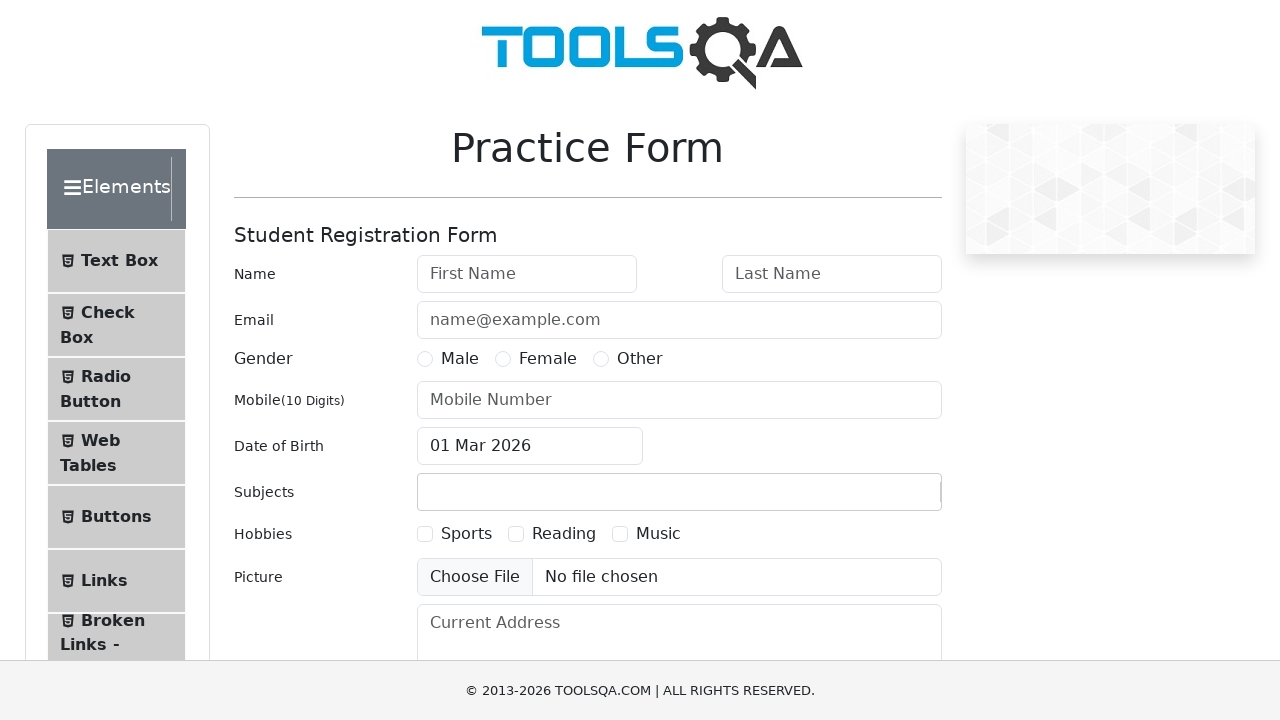

Entered first name 'Marcus' on input#firstName
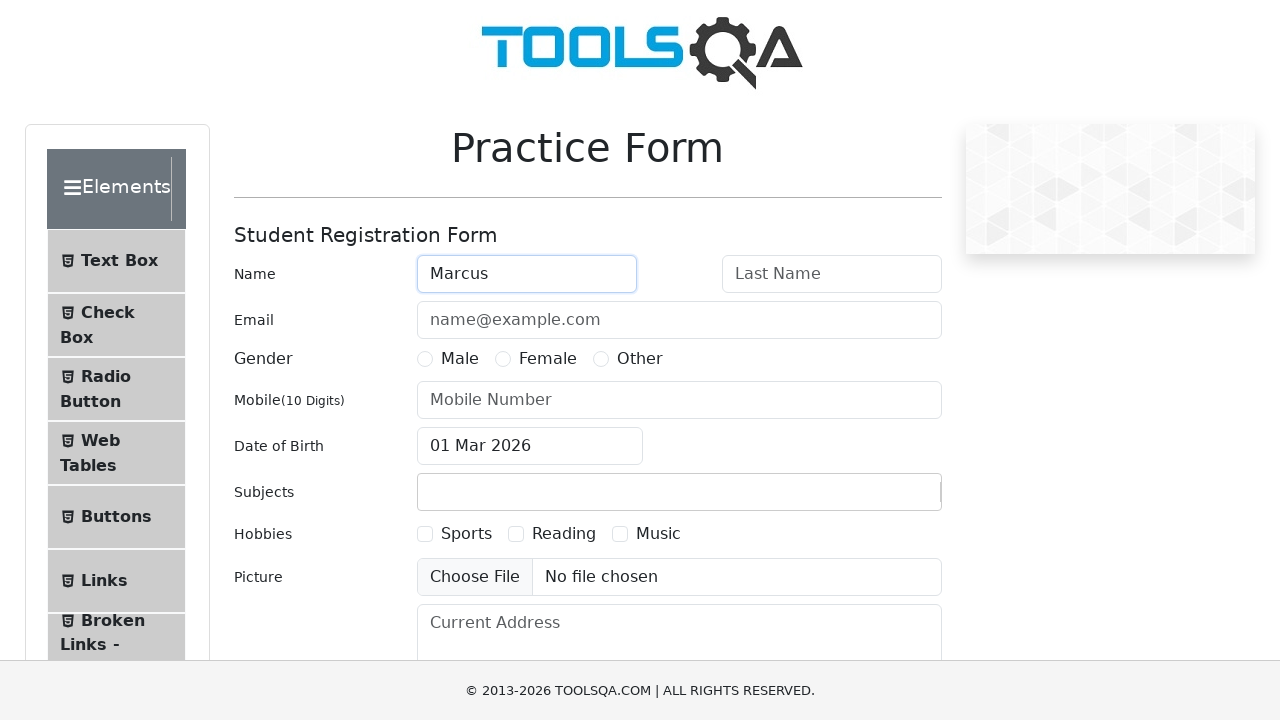

Entered last name 'Johnson' on input[placeholder='Last Name']
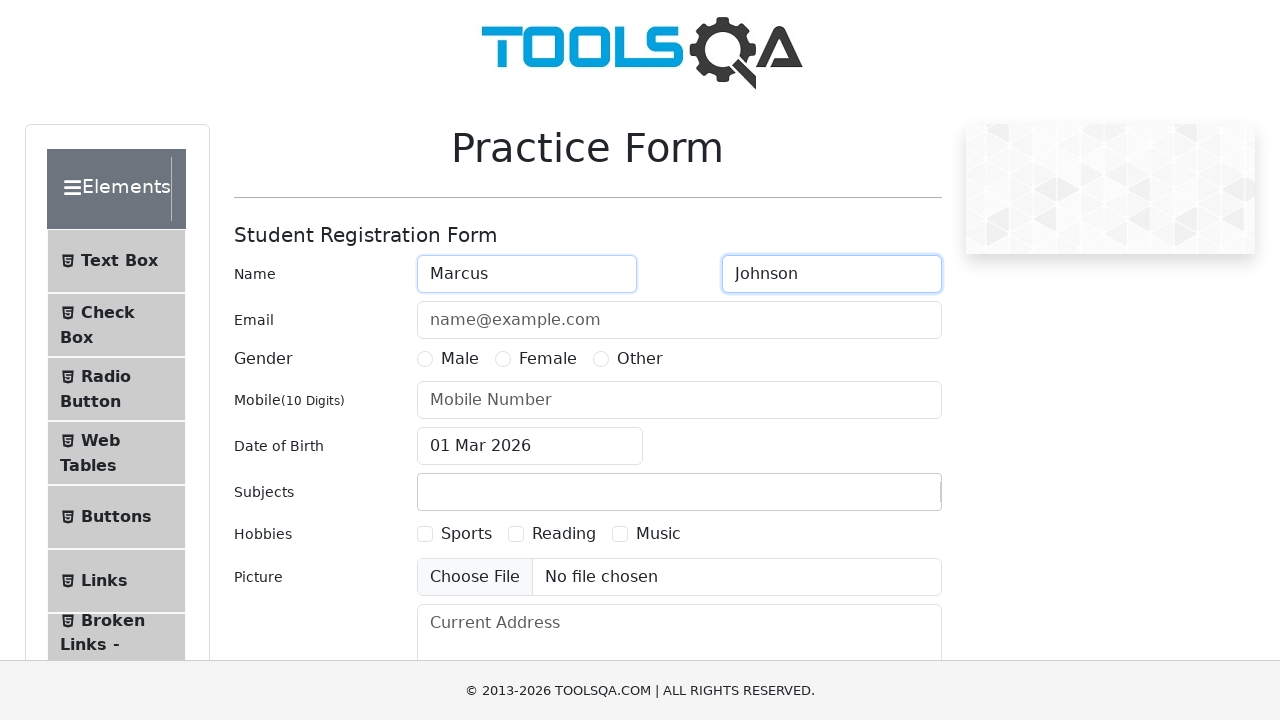

Entered email 'marcus.johnson@testmail.com' on input#userEmail
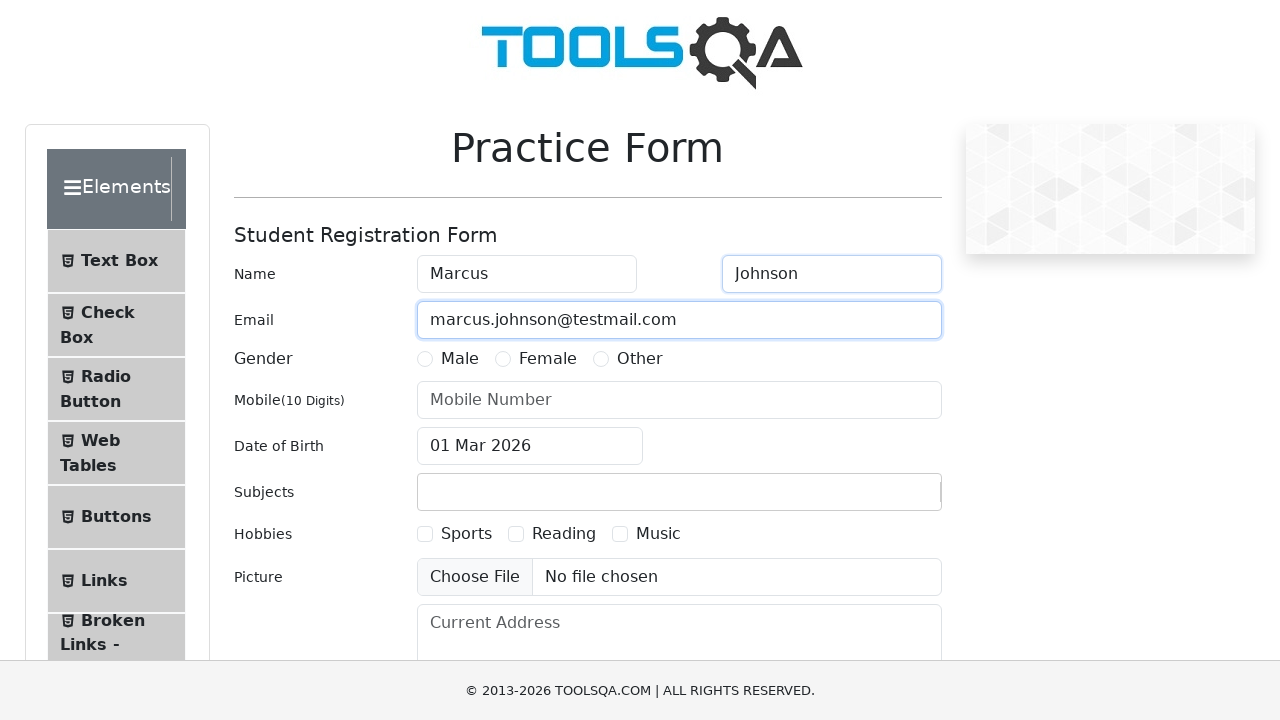

Selected Male gender option at (460, 359) on label[for='gender-radio-1']
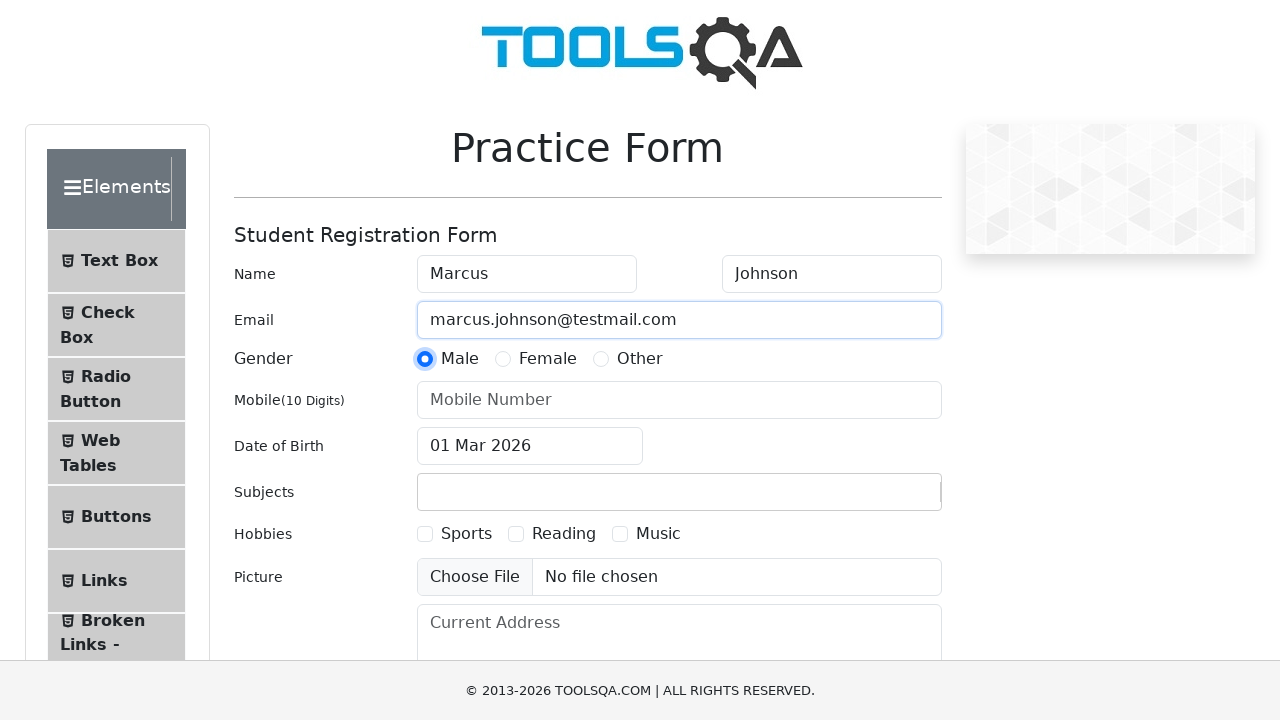

Entered mobile number '03198765432' on input#userNumber
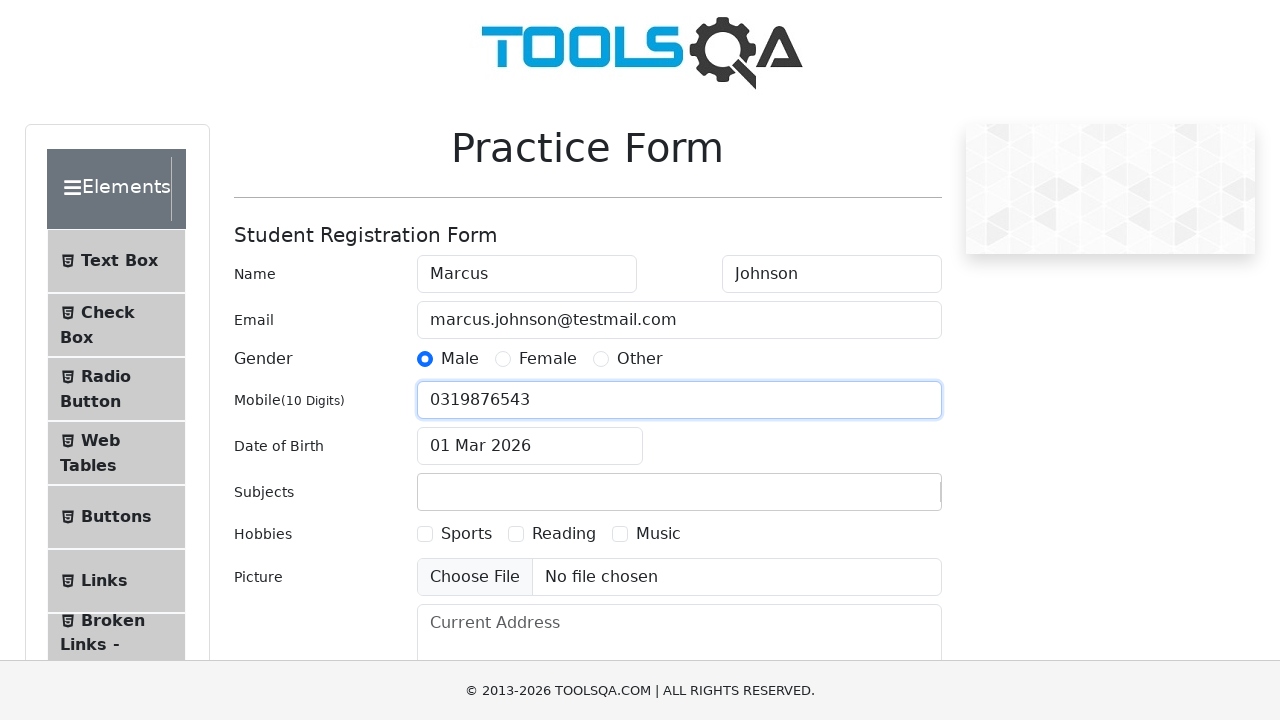

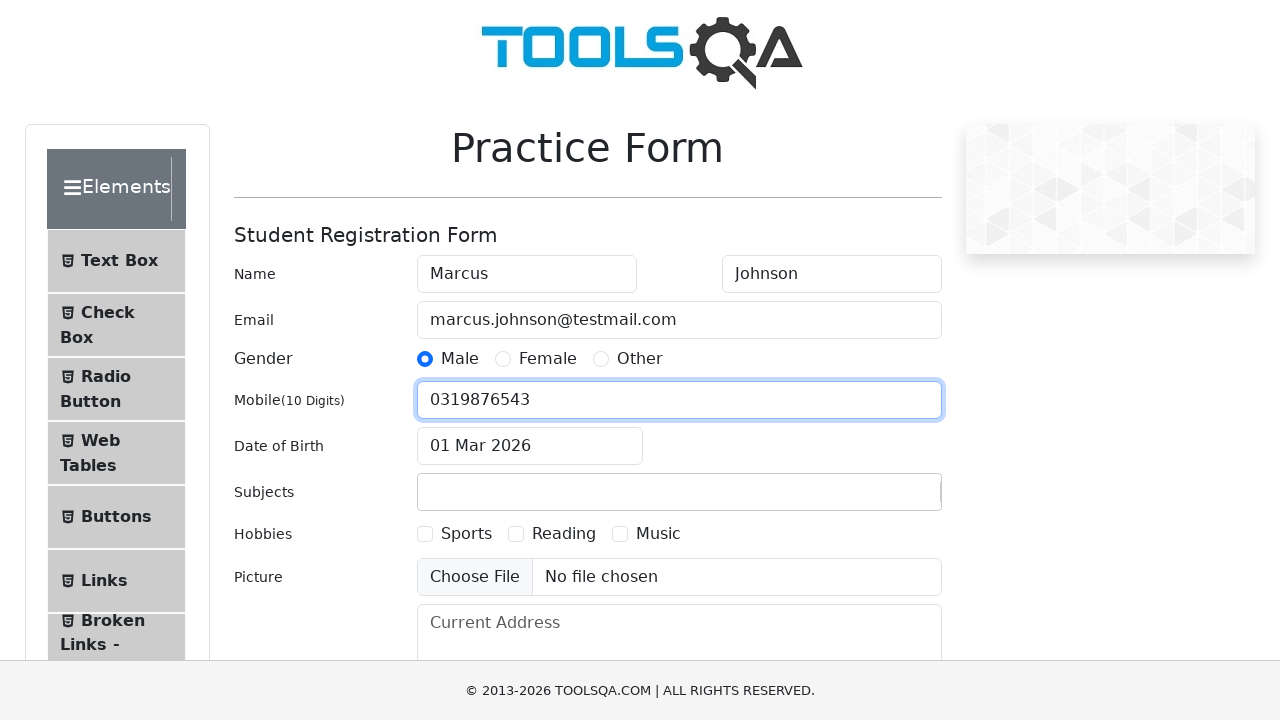